Tests sorting the Due column in ascending order by clicking the column header and verifying the values are sorted from lowest to highest.

Starting URL: http://the-internet.herokuapp.com/tables

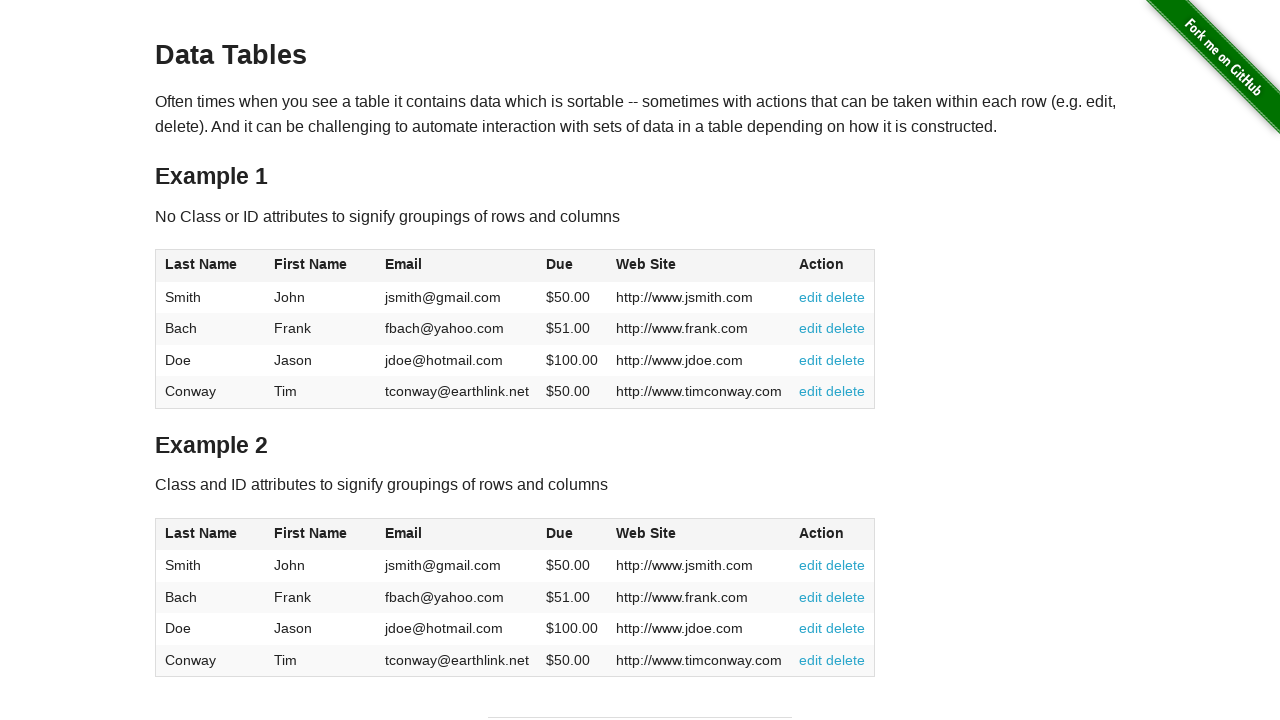

Clicked Due column header to sort ascending at (572, 266) on #table1 thead tr th:nth-of-type(4)
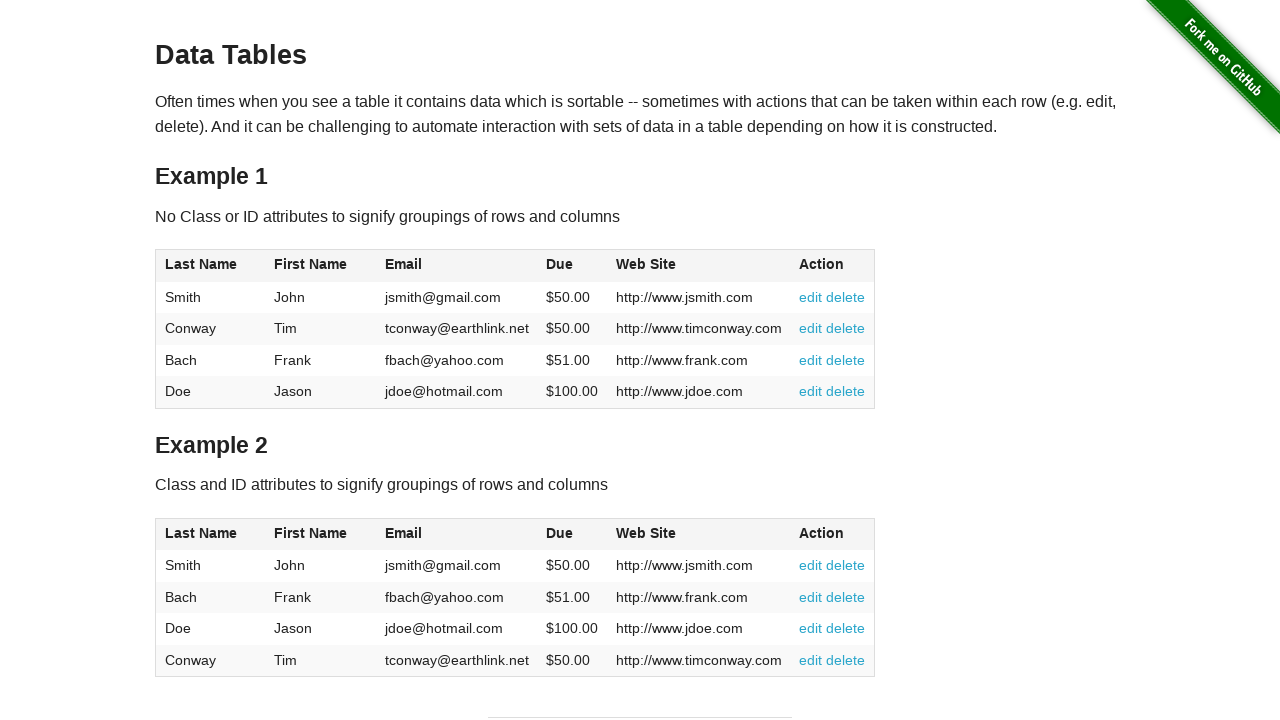

Table Due column data loaded and visible
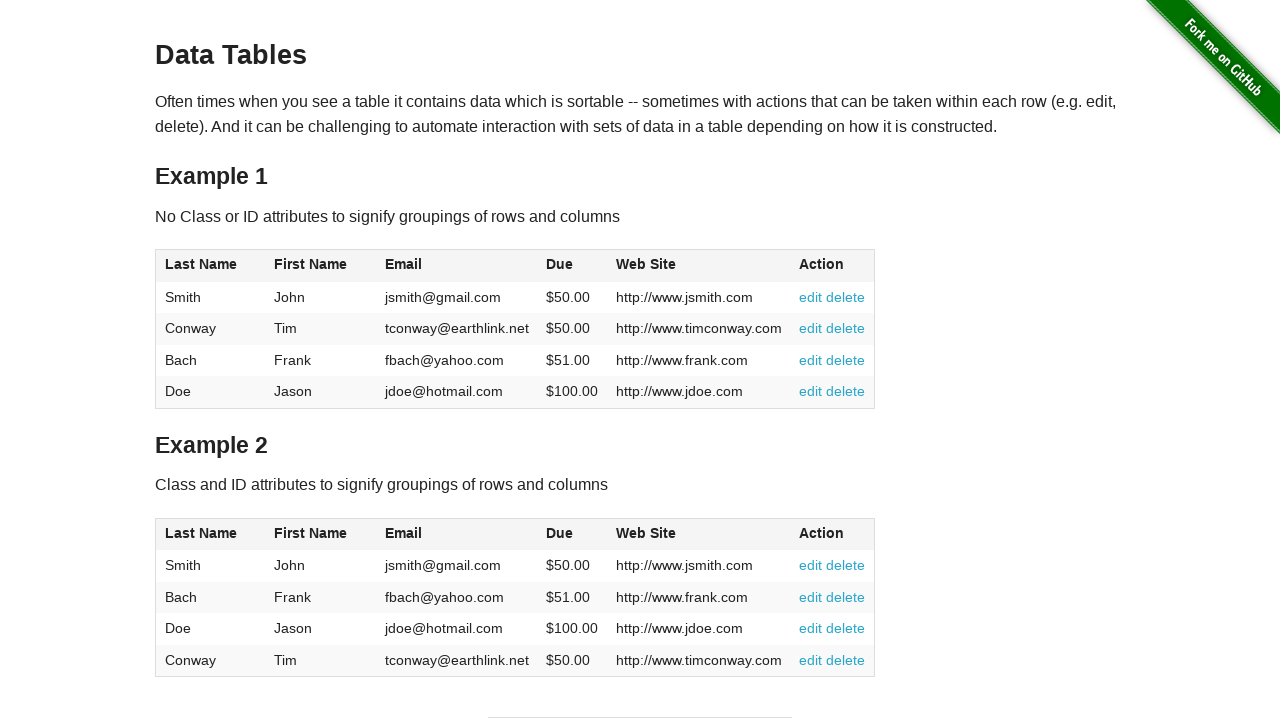

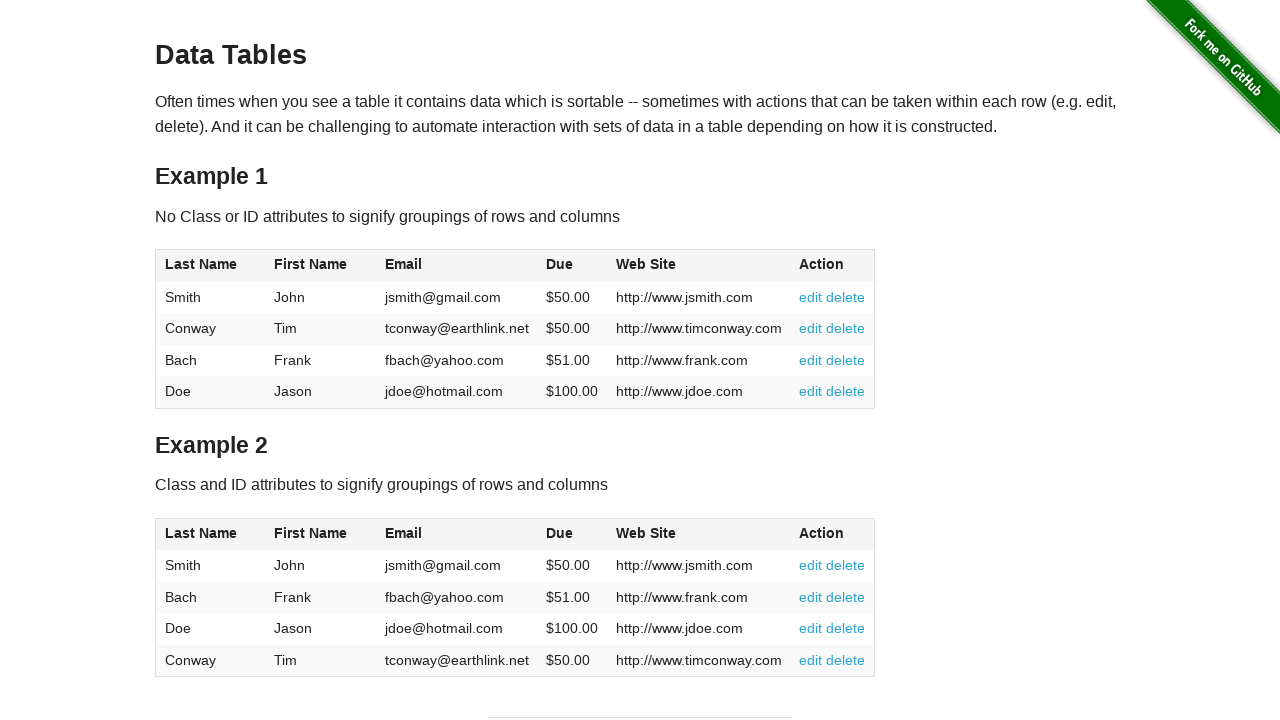